Tests the jQuery UI draggable demo by switching to an iframe and performing a drag-and-drop action on a draggable element

Starting URL: https://jqueryui.com/draggable/

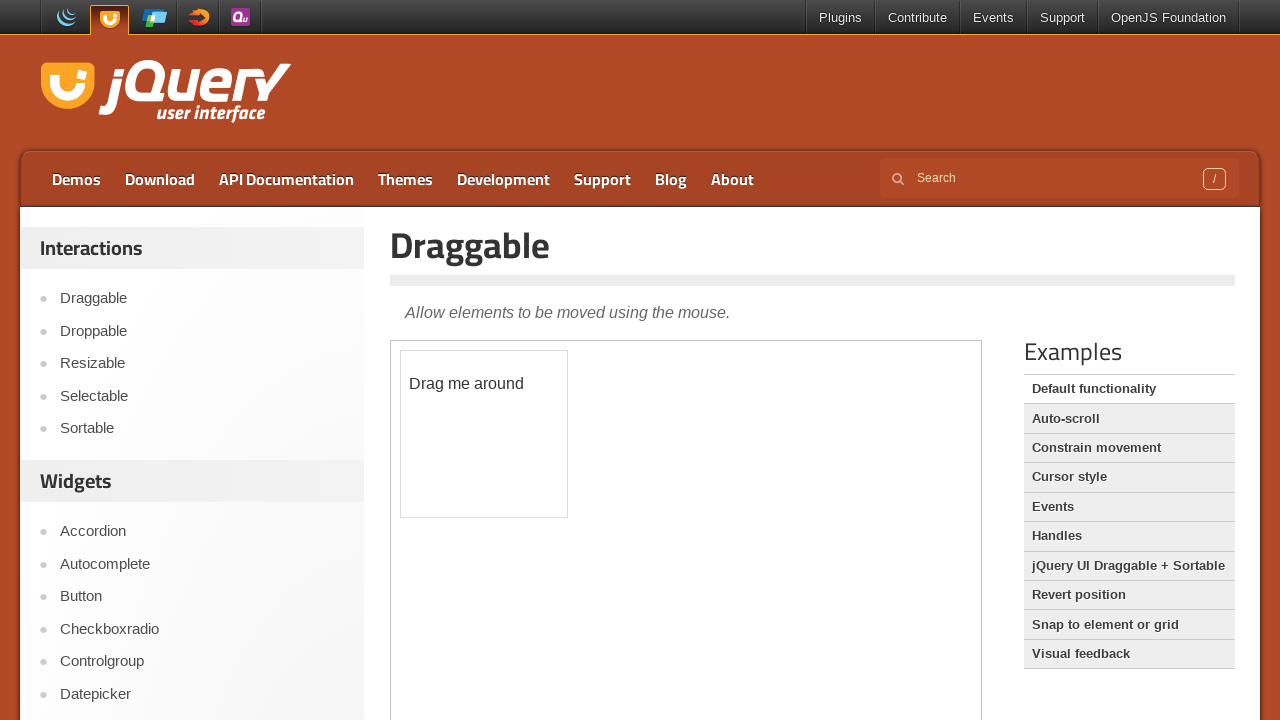

Located the demo iframe containing draggable elements
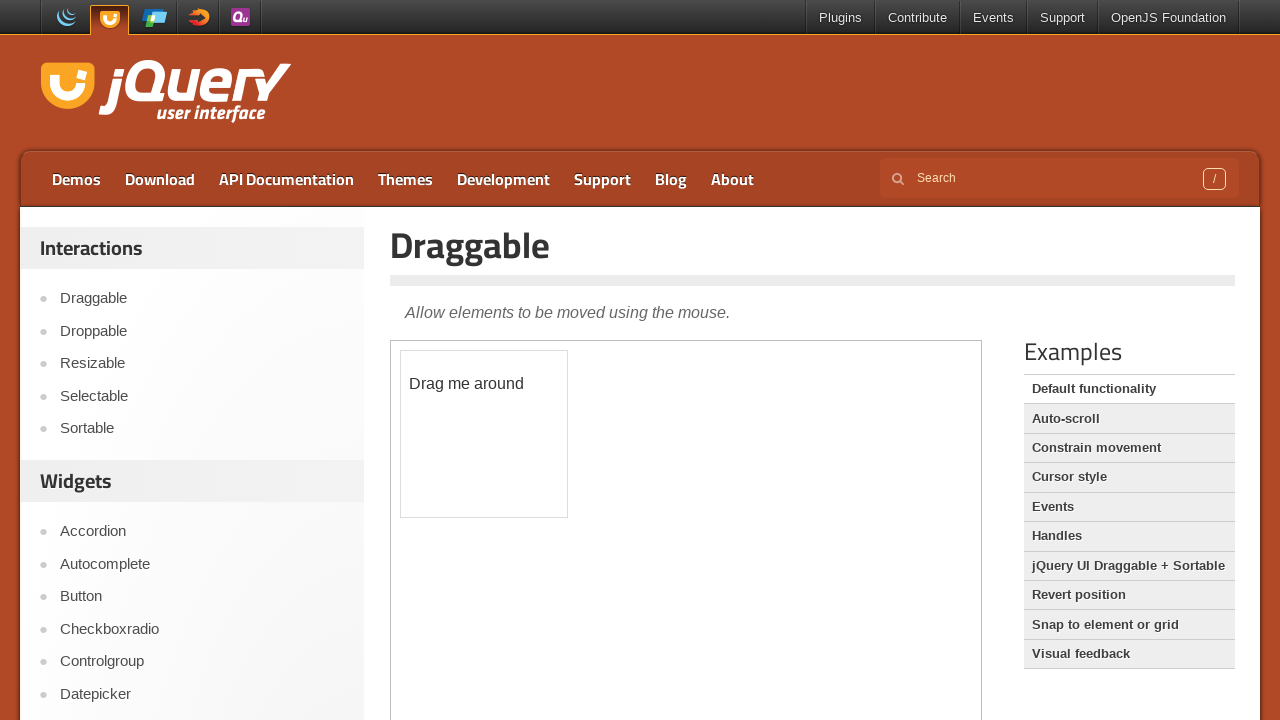

Clicked on the draggable element at (484, 434) on iframe.demo-frame >> internal:control=enter-frame >> #draggable
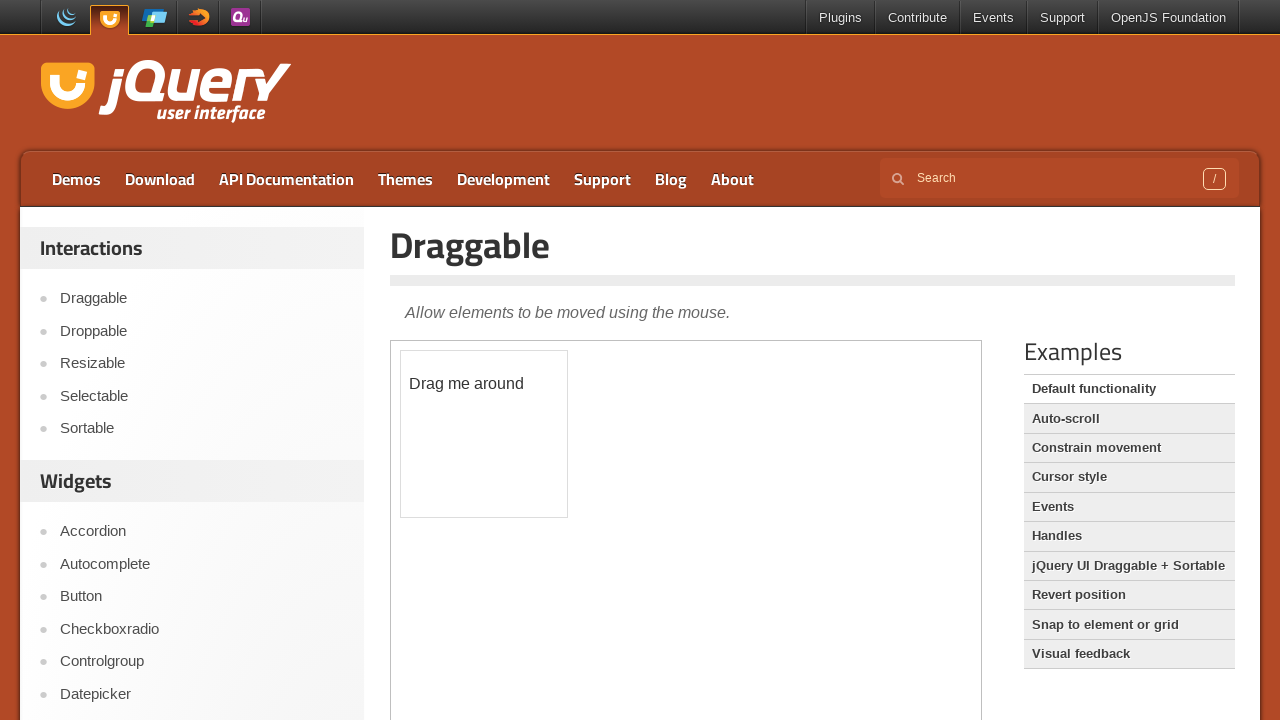

Located the draggable element for drag operation
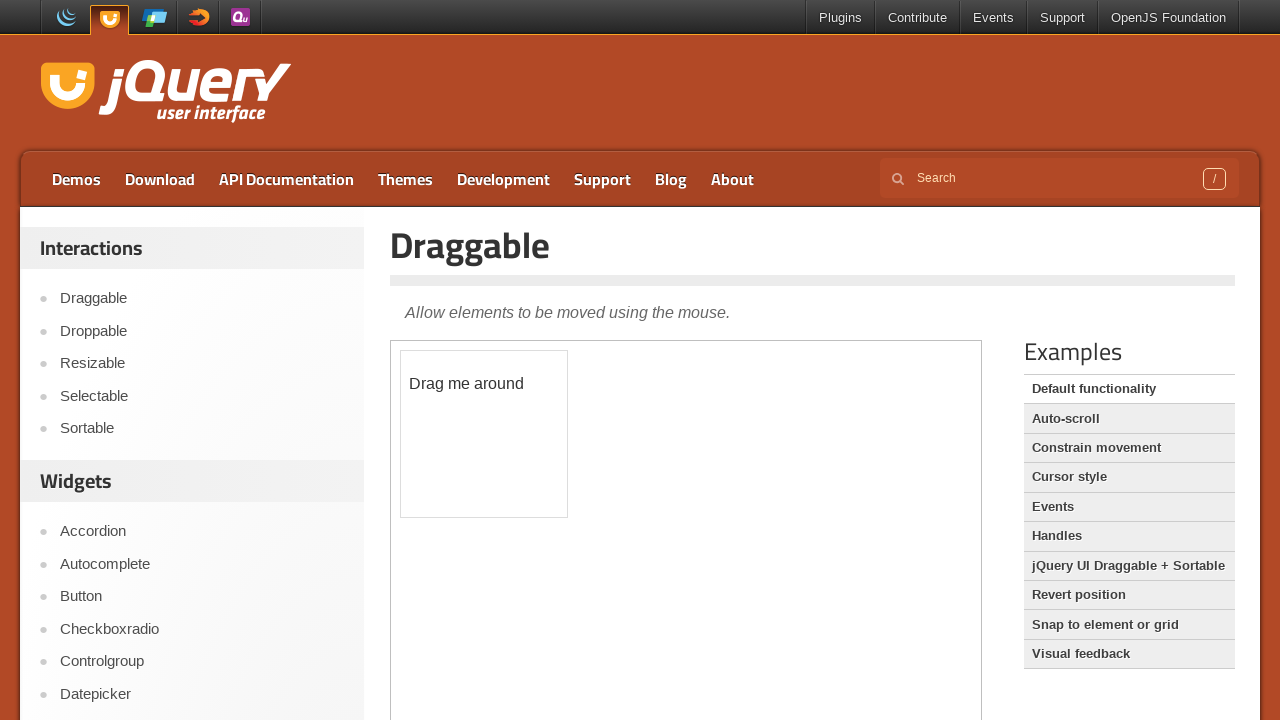

Dragged the element 50 pixels right and 50 pixels down at (451, 401)
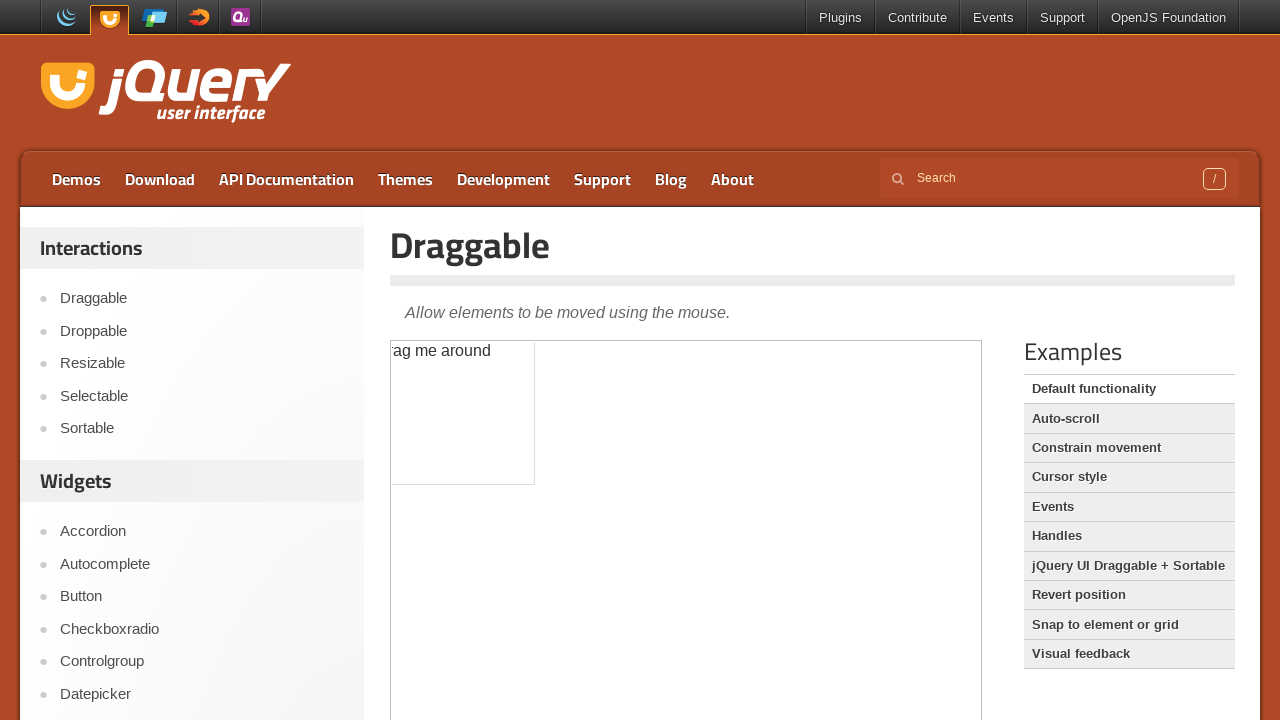

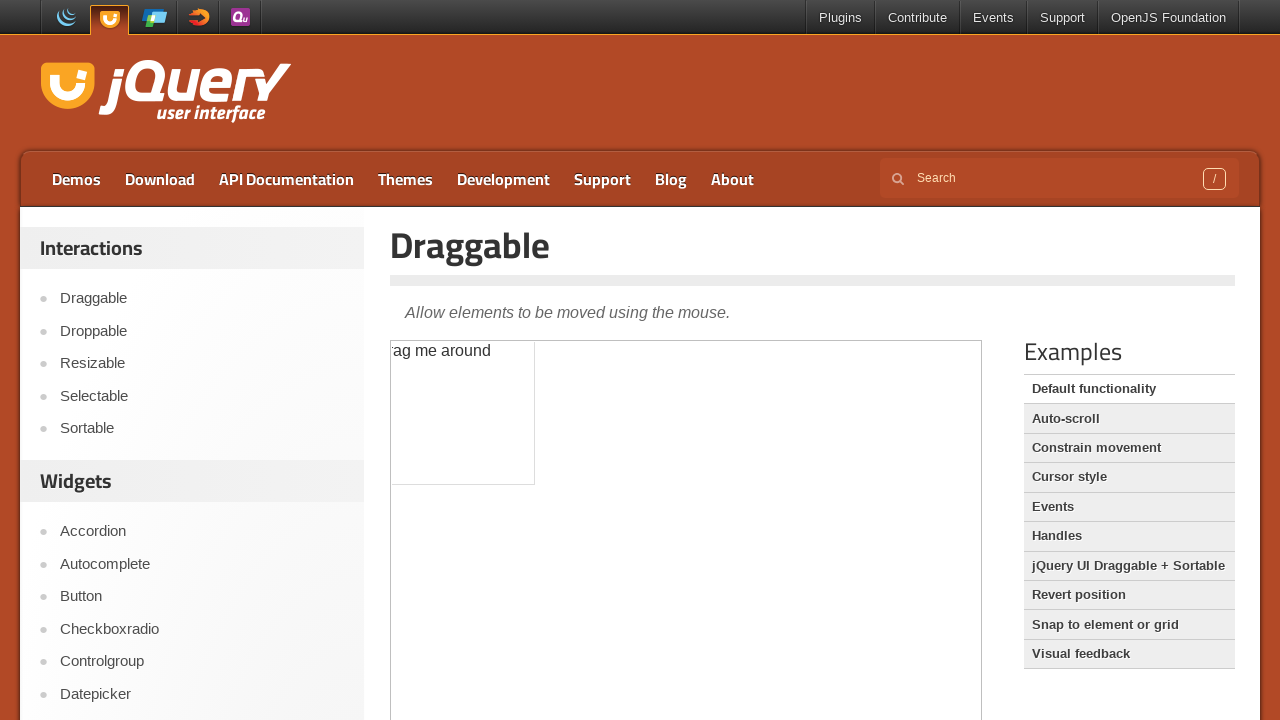